Tests robot purchase flow by navigating to a product page, selecting a robot type, entering quantity, and completing the purchase

Starting URL: http://www.kevinlamping.com/webdriverio-course-content/

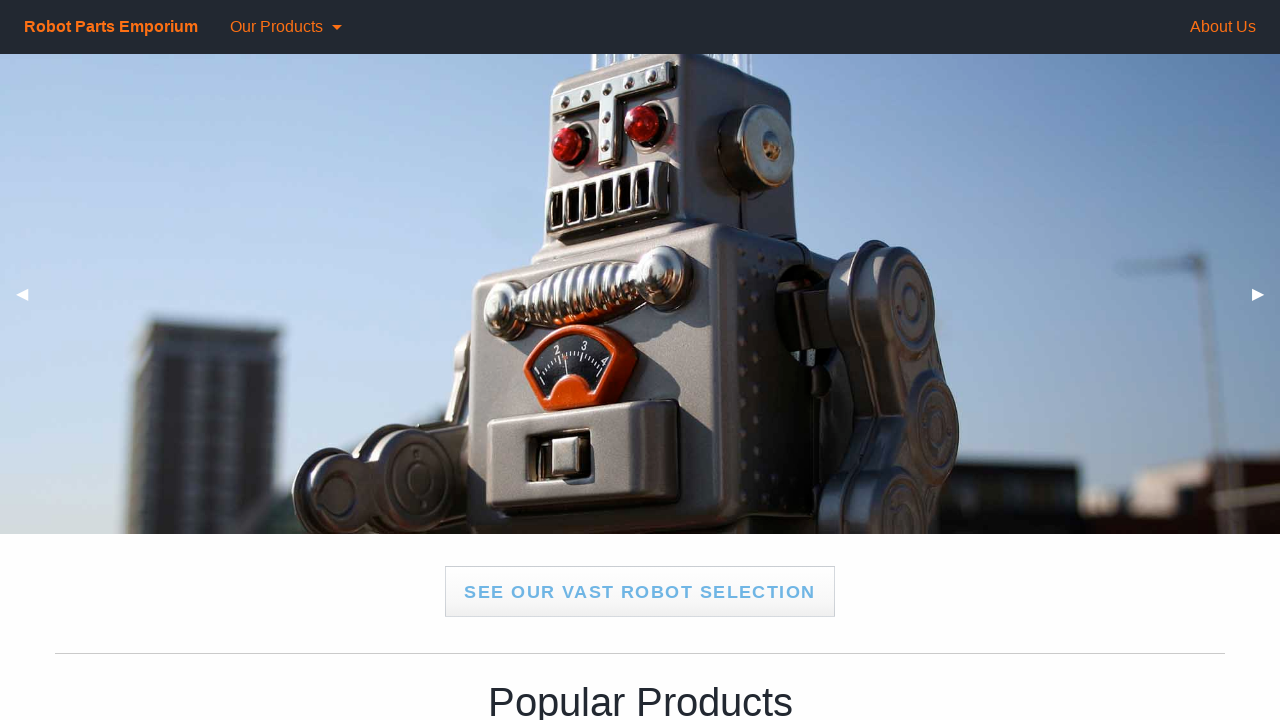

Navigated to robot purchase page
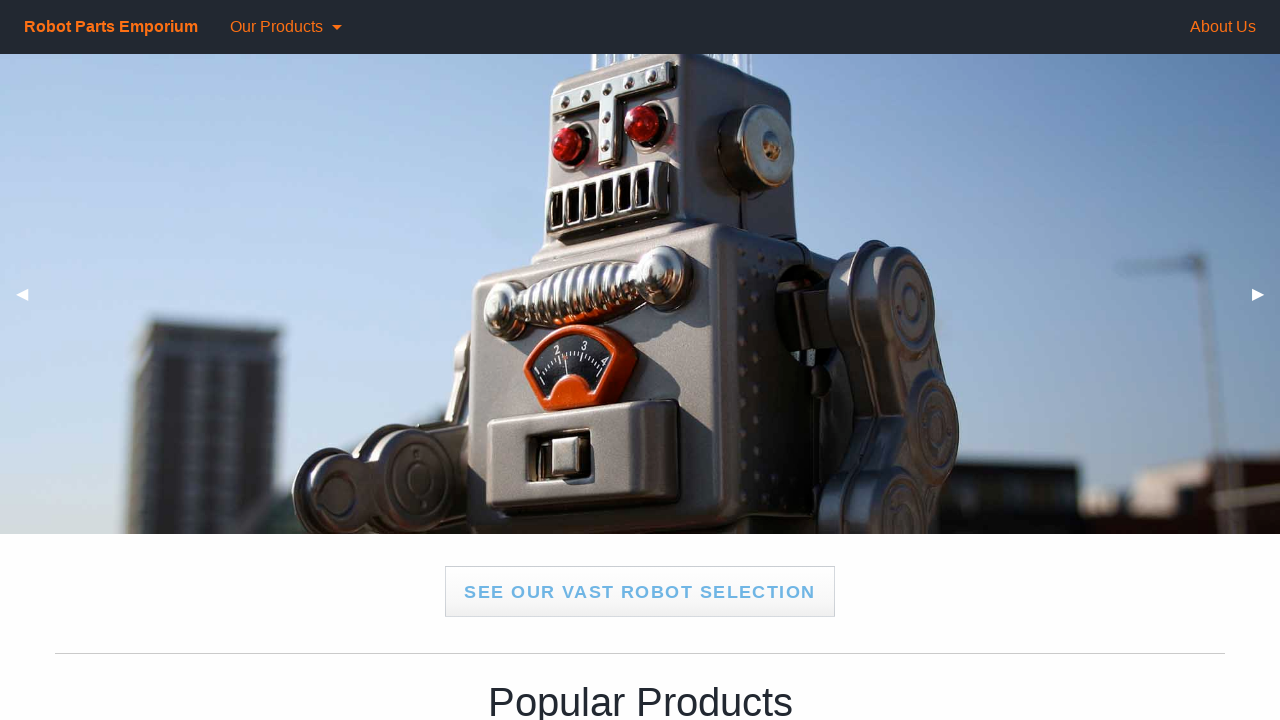

Clicked fancy button to navigate to robot selection at (640, 592) on xpath=//*[@class='fancy button large']
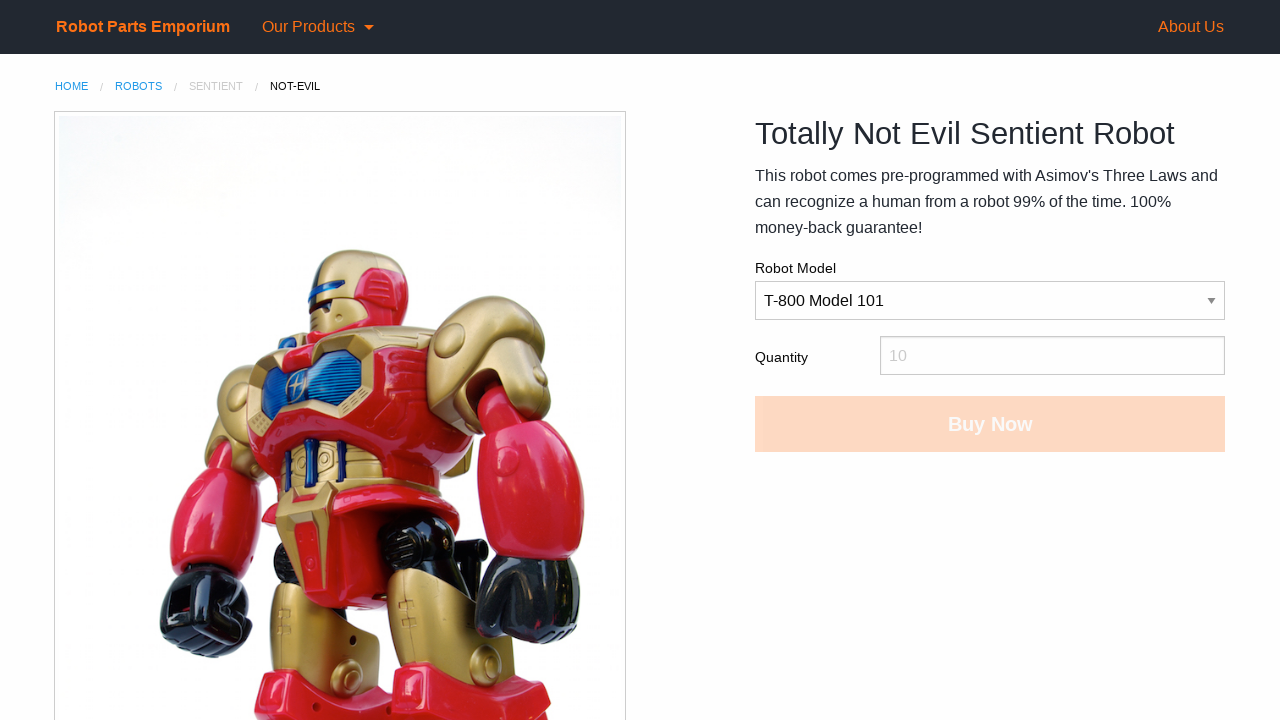

Selected 'Centurion' robot type from dropdown on #robotType
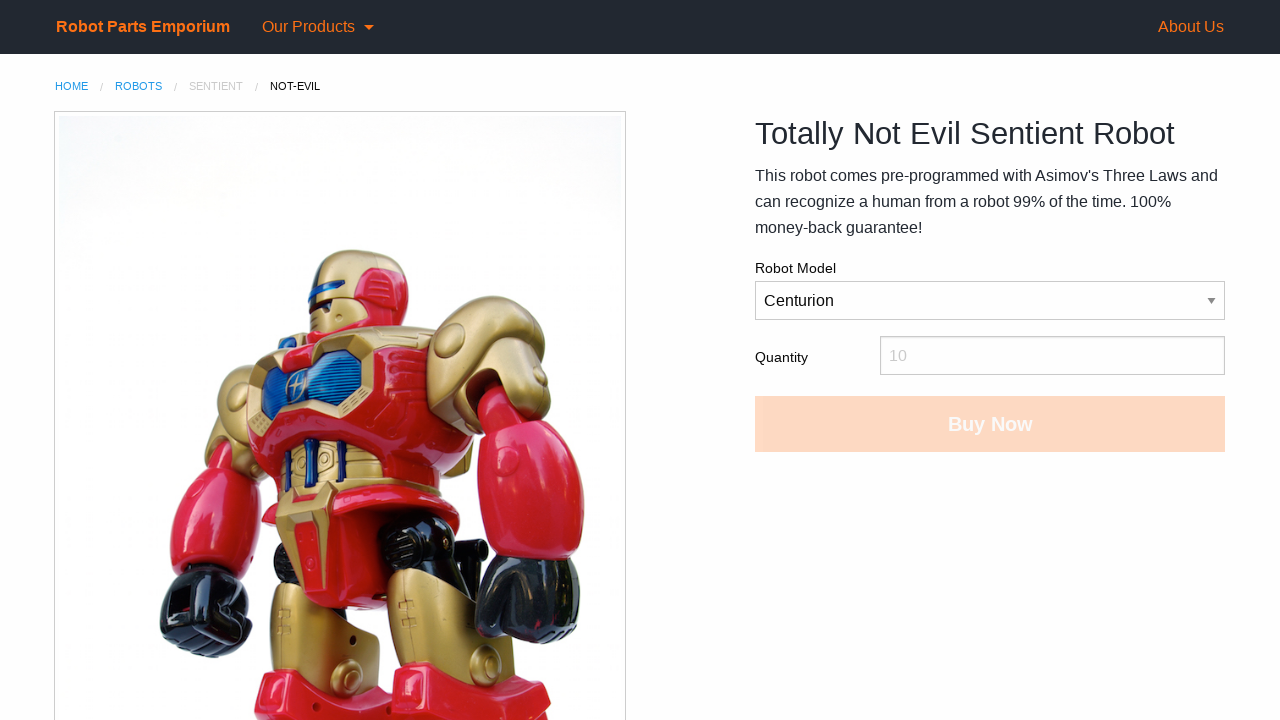

Entered quantity of 3 on #qty
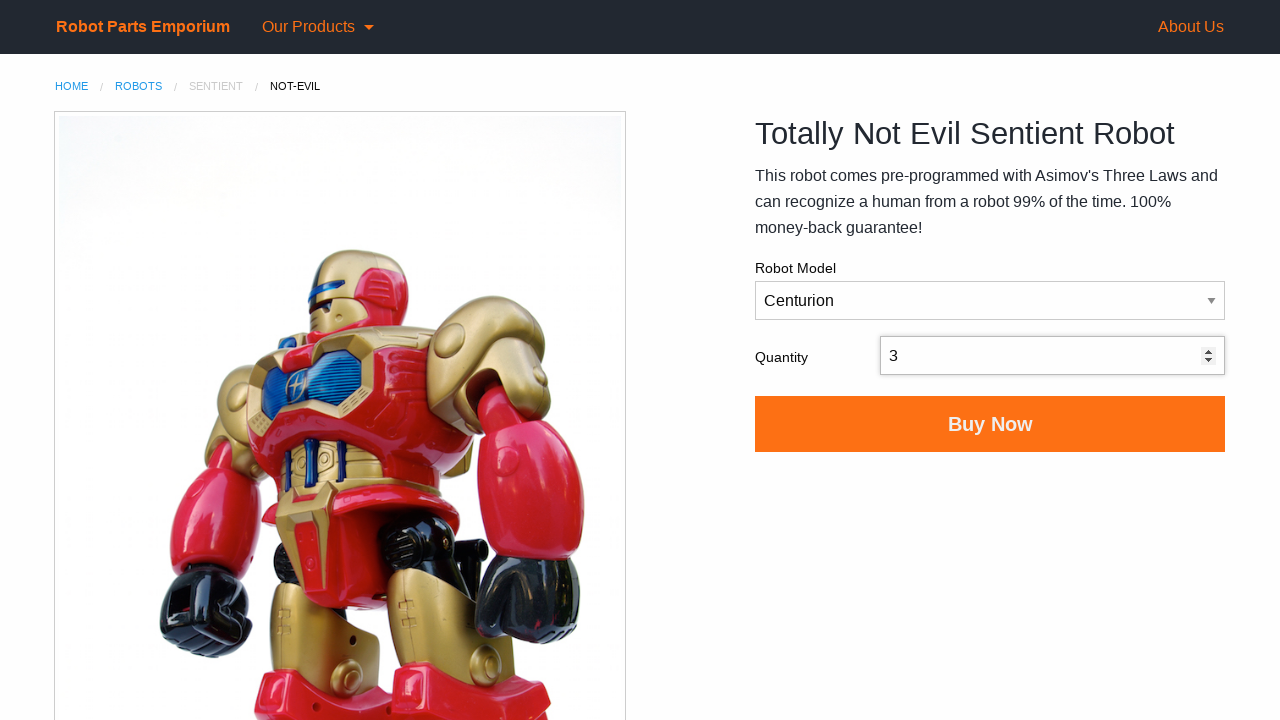

Clicked 'Buy Now' button to complete purchase at (990, 424) on #buyNowButton
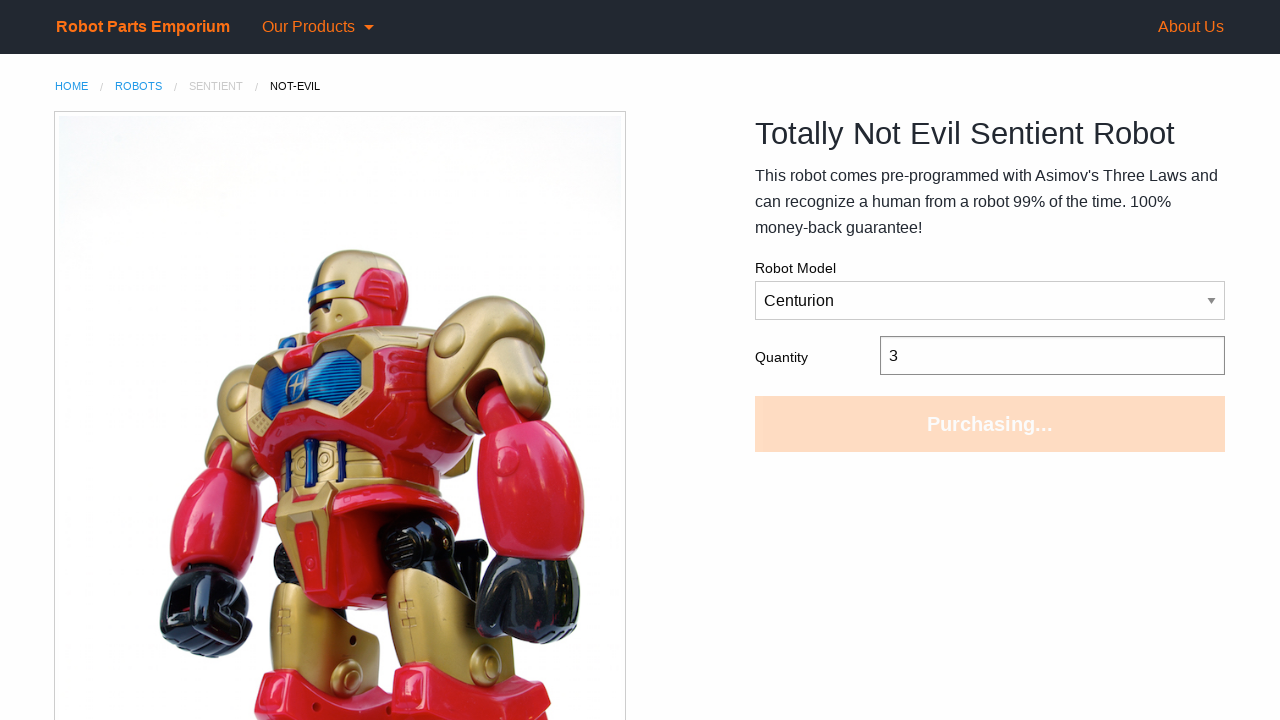

Purchase confirmation message appeared
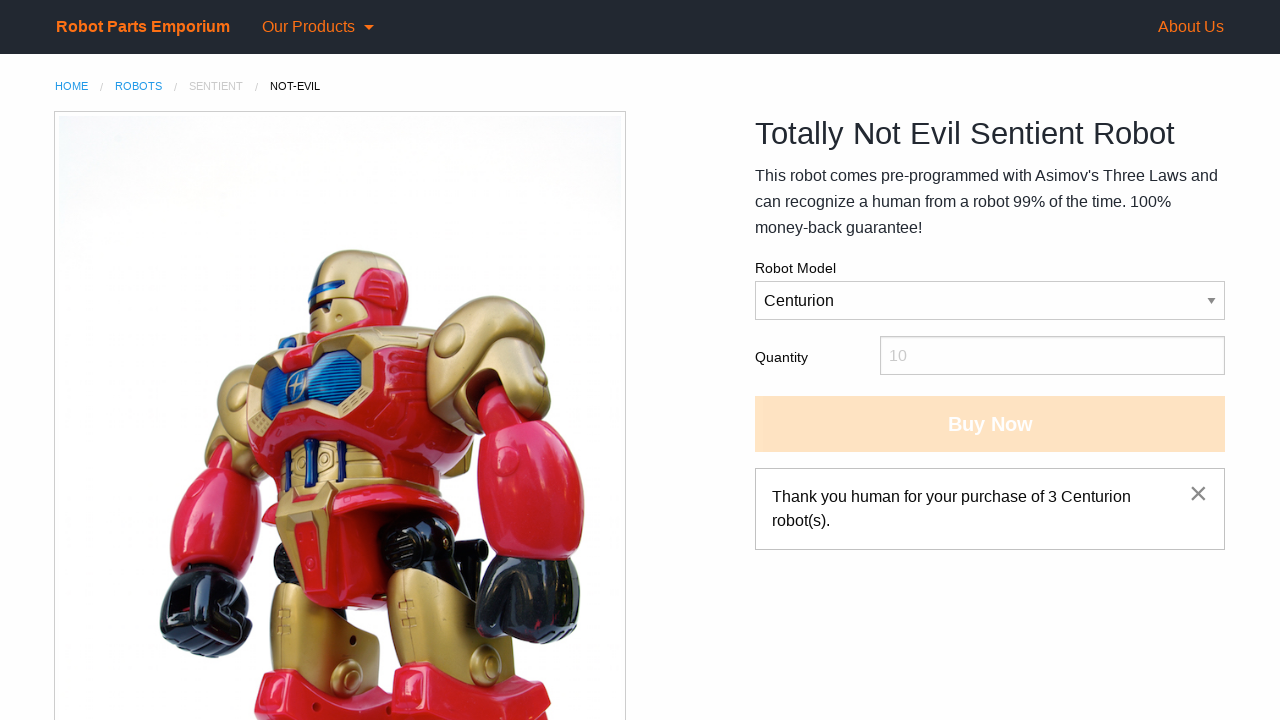

Retrieved confirmation message text
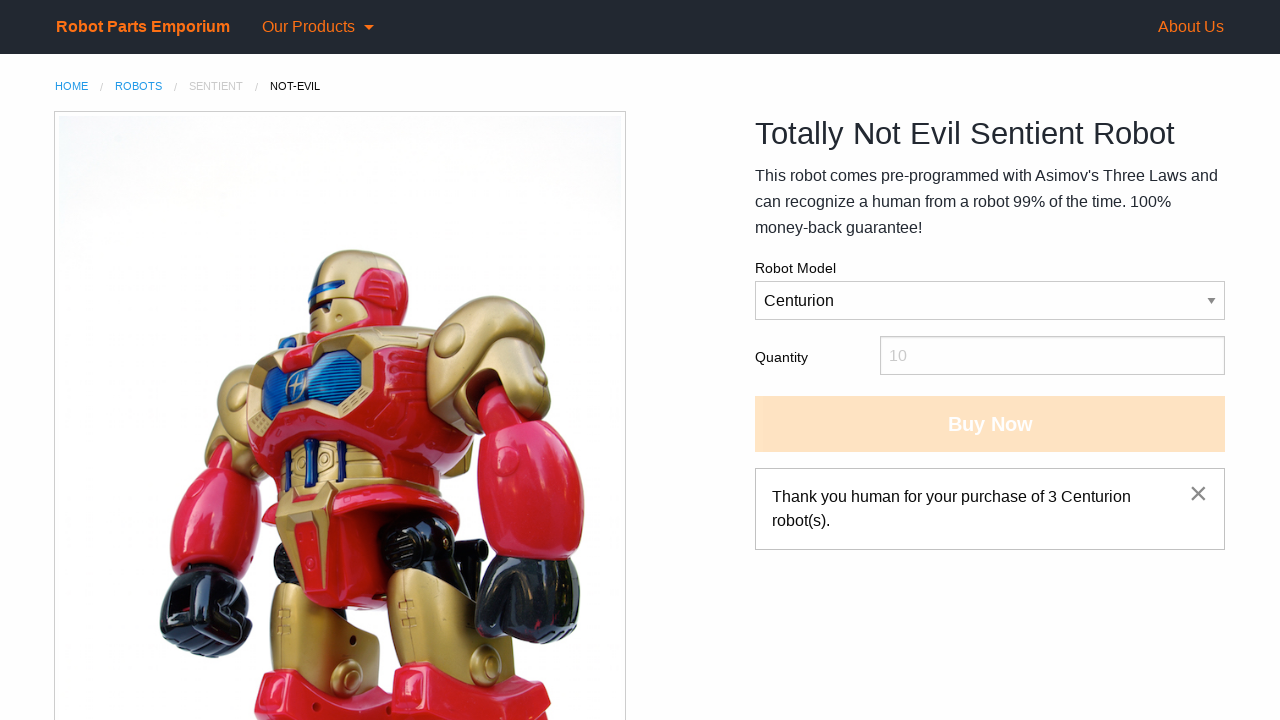

Verified confirmation message contains expected purchase details
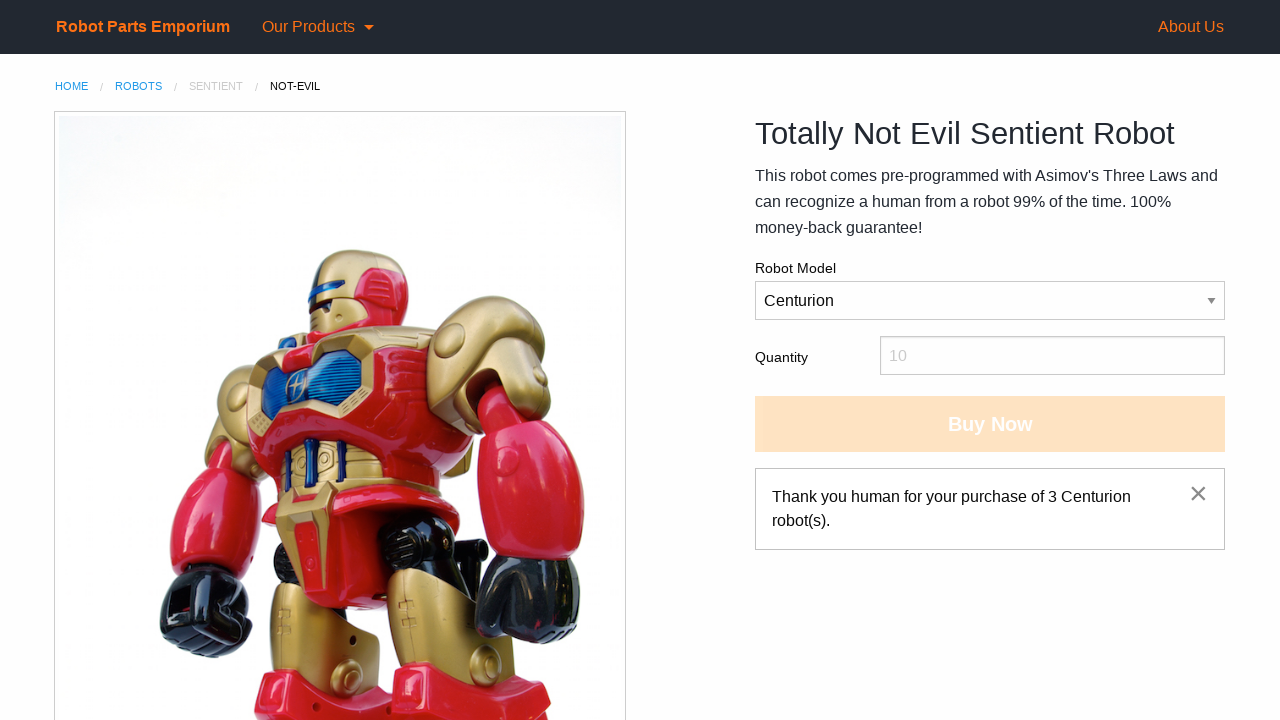

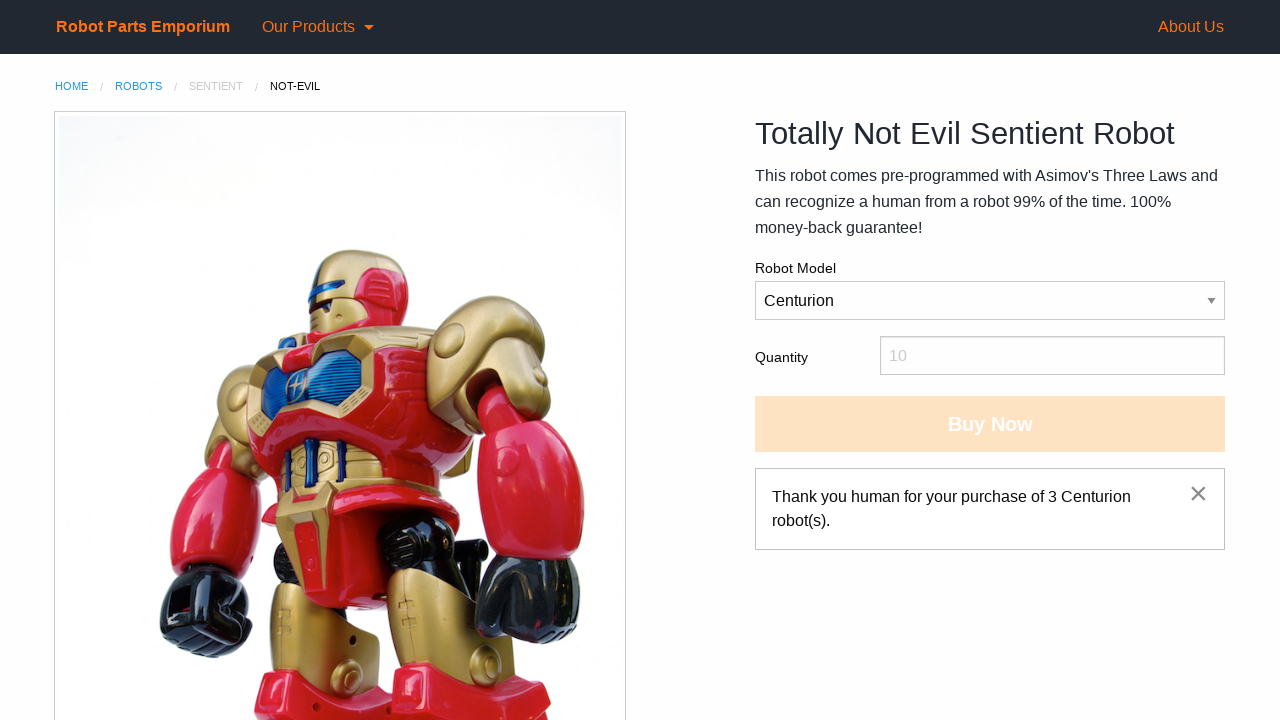